Tests accepting JavaScript alert dialog by clicking the first button and verifying the result message

Starting URL: https://the-internet.herokuapp.com/javascript_alerts

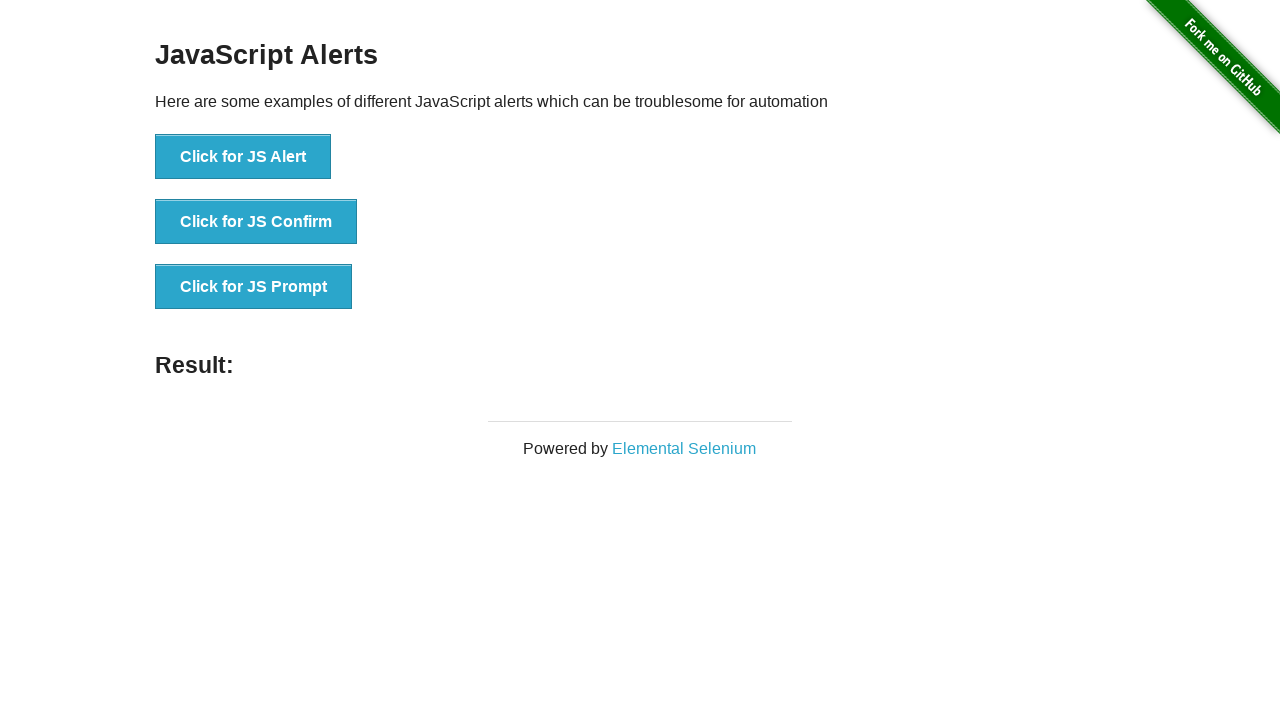

Clicked the 'Click for JS Alert' button to trigger the alert dialog at (243, 157) on text='Click for JS Alert'
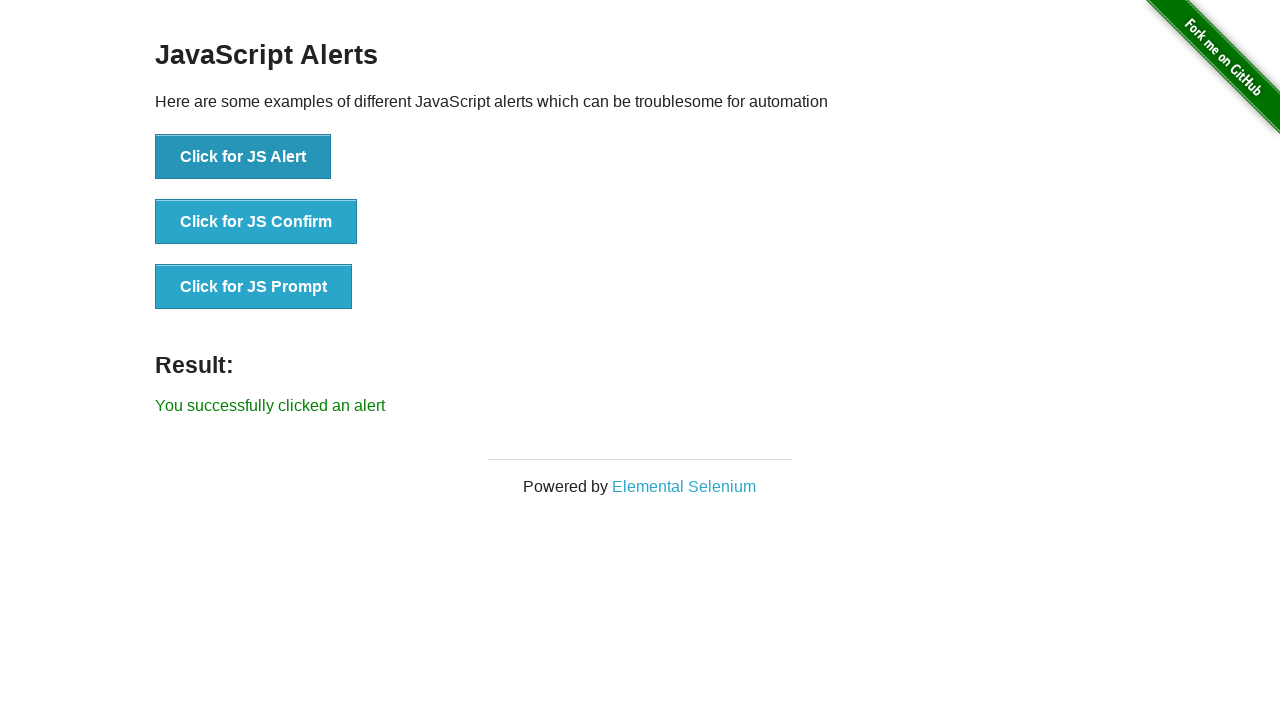

Set up dialog handler to automatically accept any alert dialogs
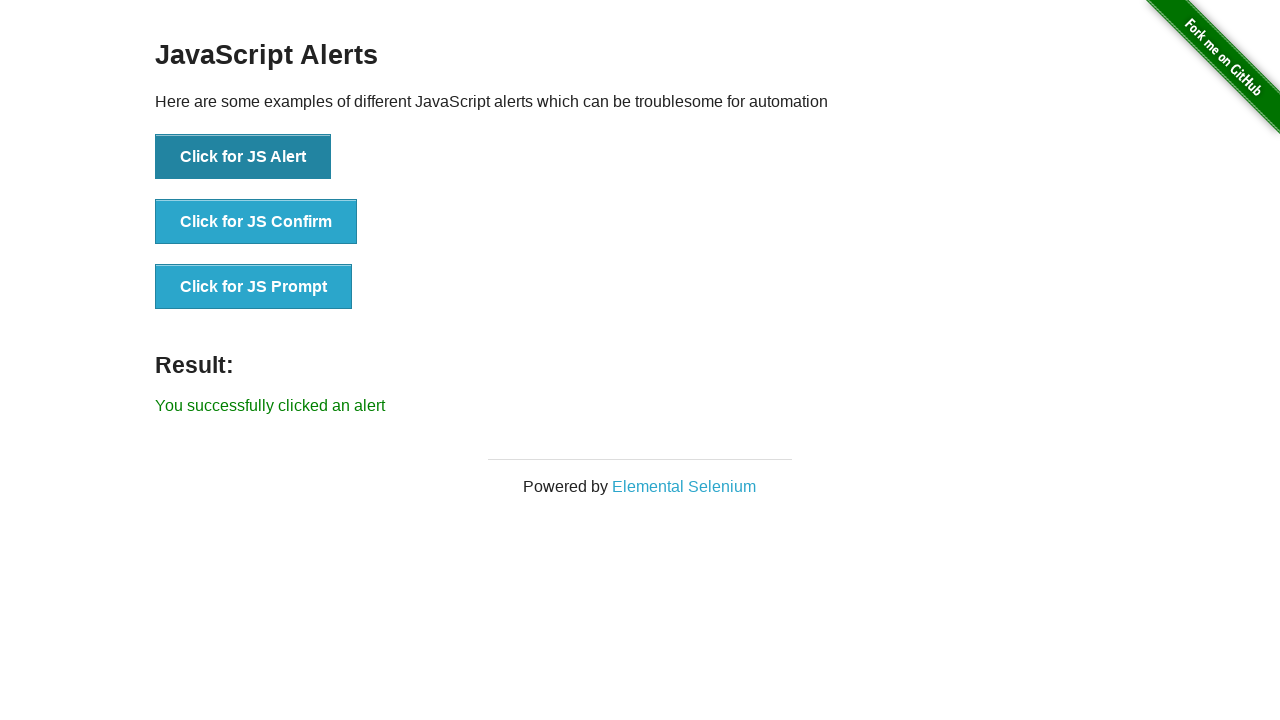

Clicked the 'Click for JS Alert' button to trigger the alert dialog at (243, 157) on text='Click for JS Alert'
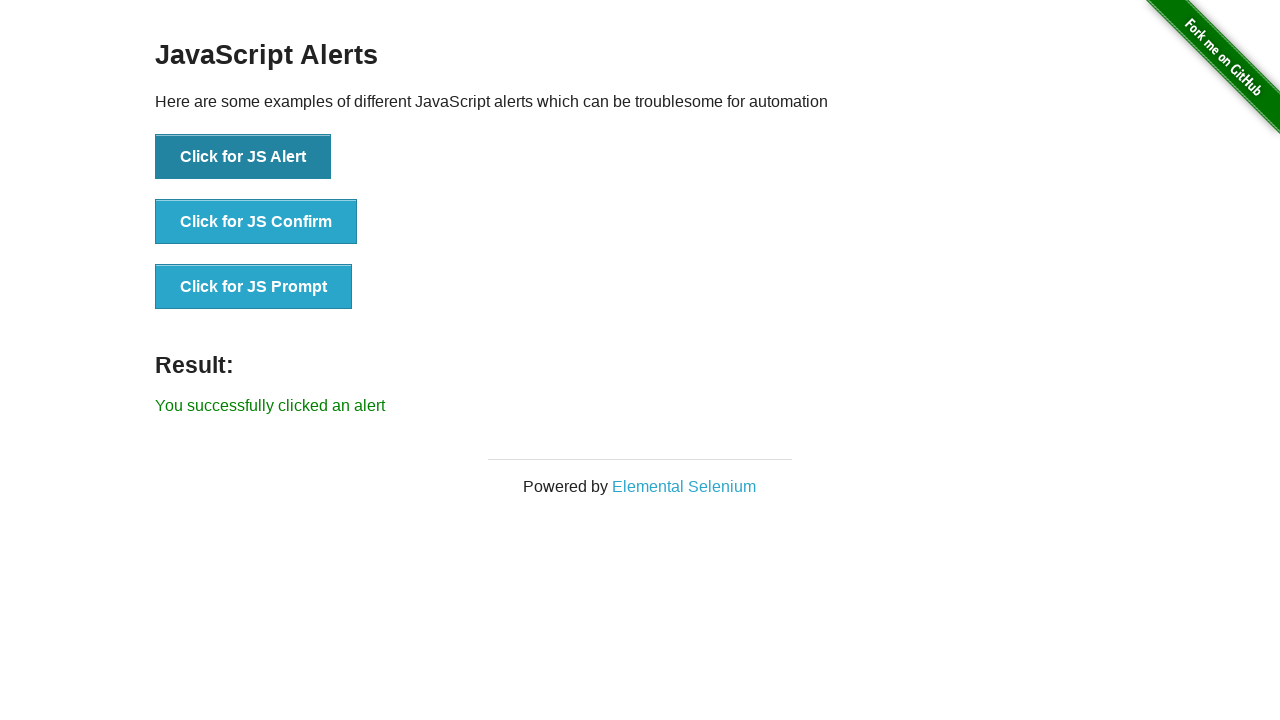

Located the result message element
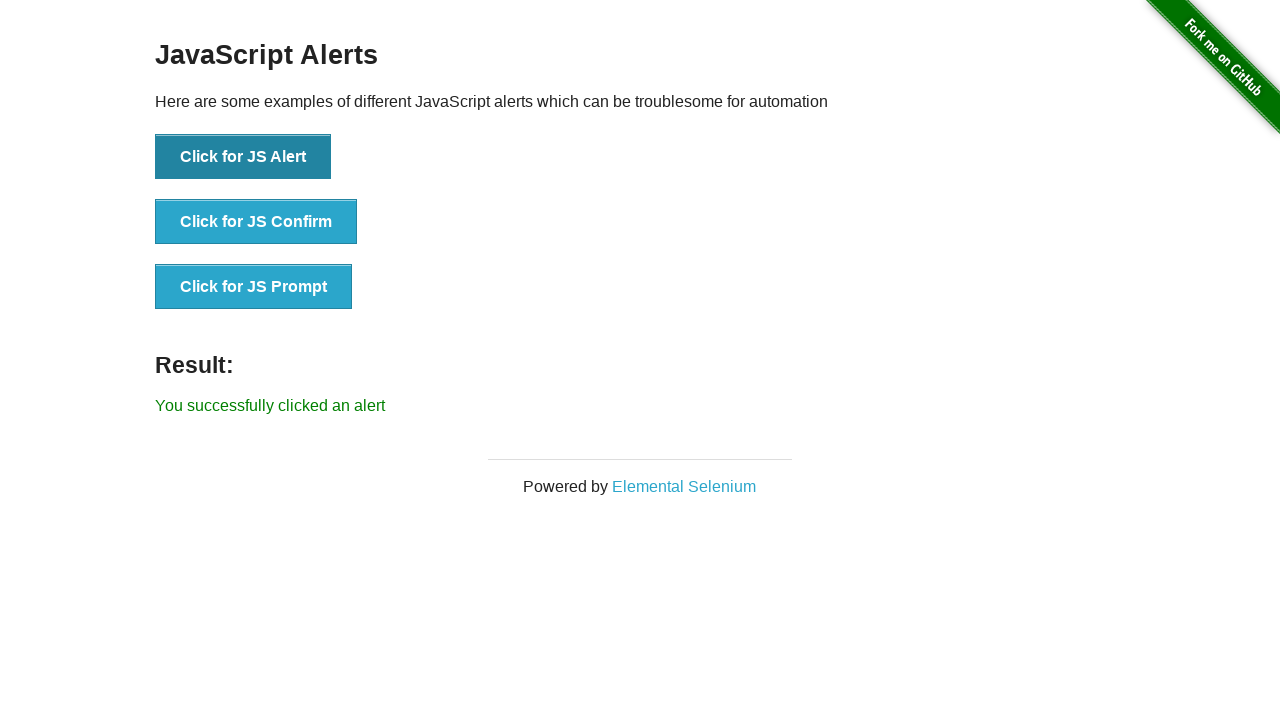

Verified that result message displays 'You successfully clicked an alert'
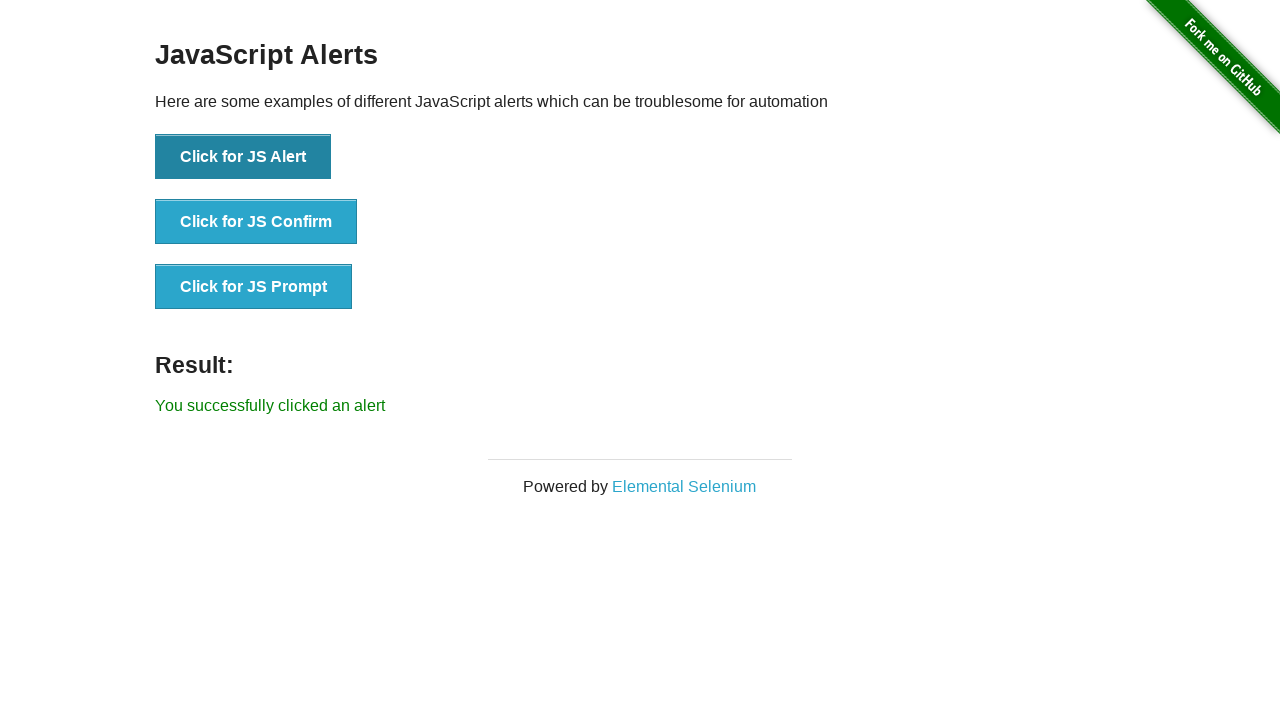

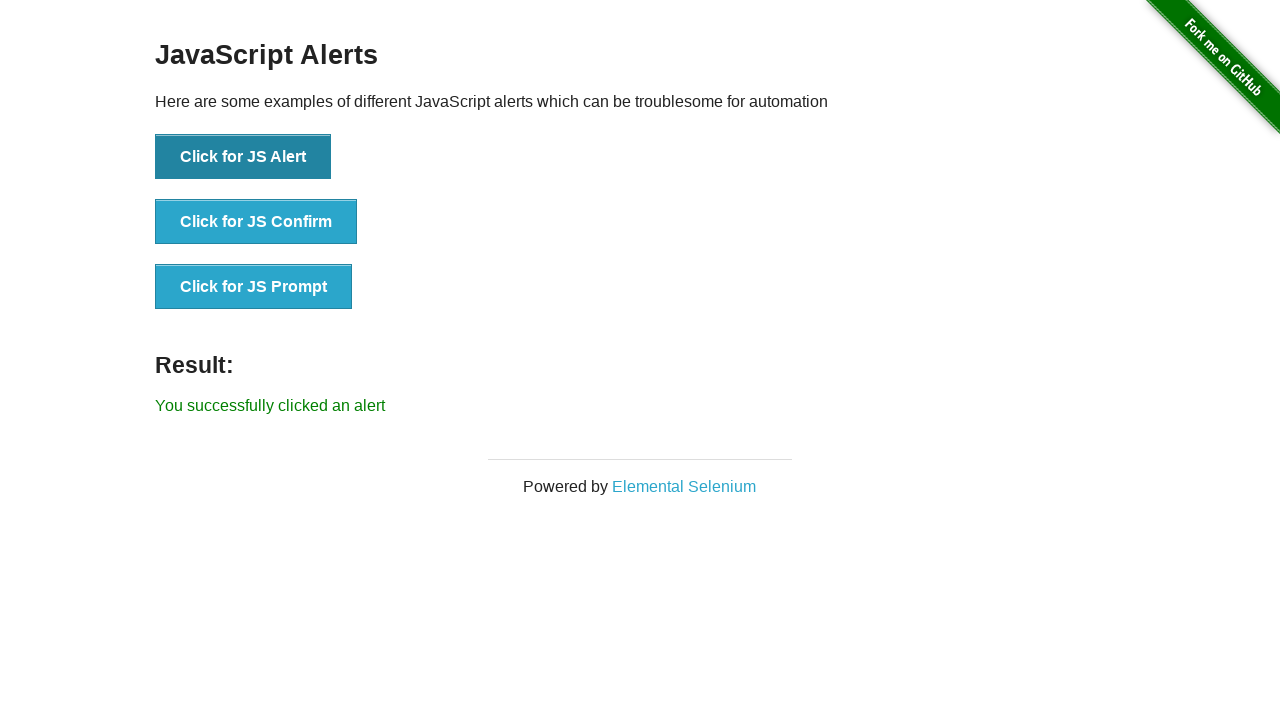